Tests if form accepts numeric characters in name fields

Starting URL: https://demoqa.com/automation-practice-form

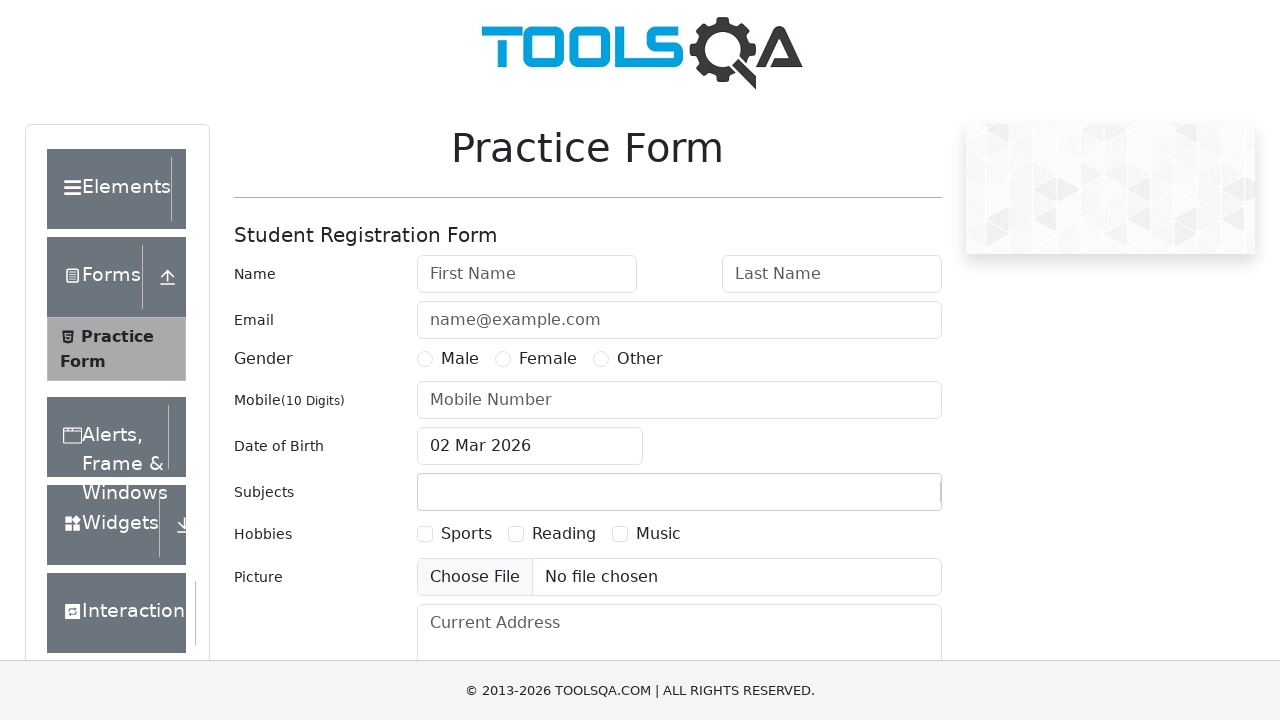

Filled first name field with numeric value '123' on #firstName
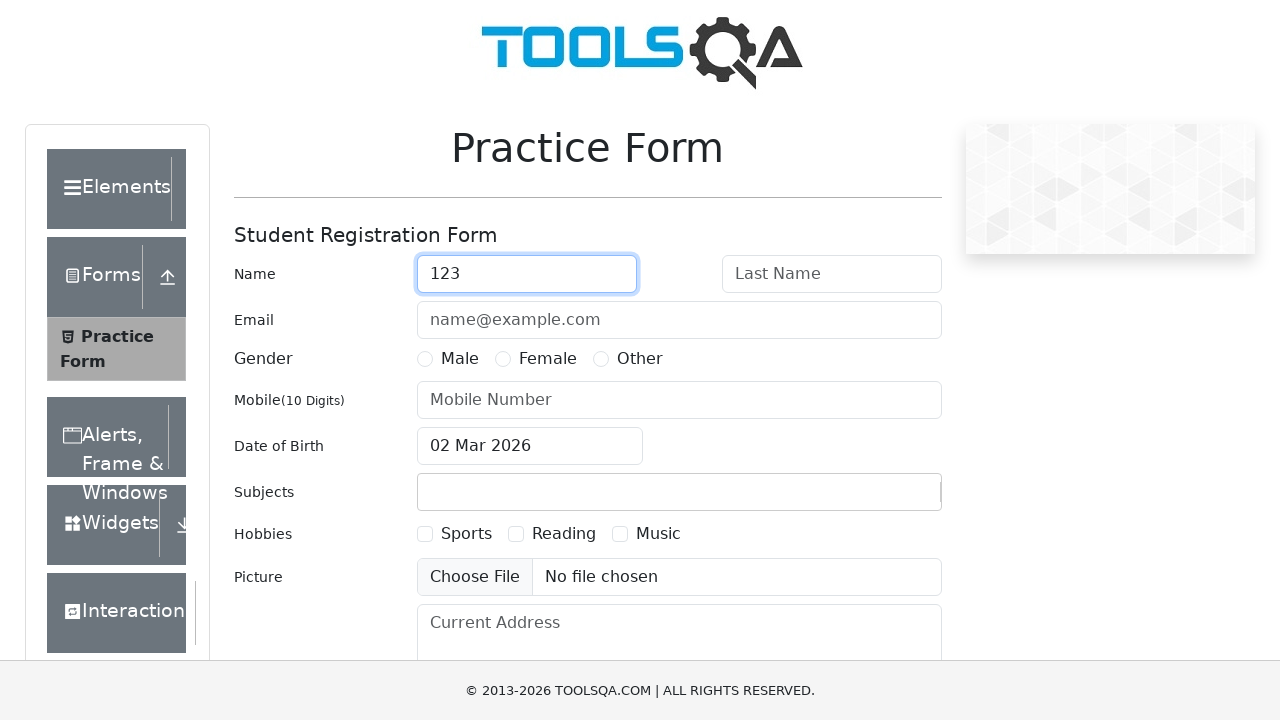

Filled last name field with numeric value '456' on #lastName
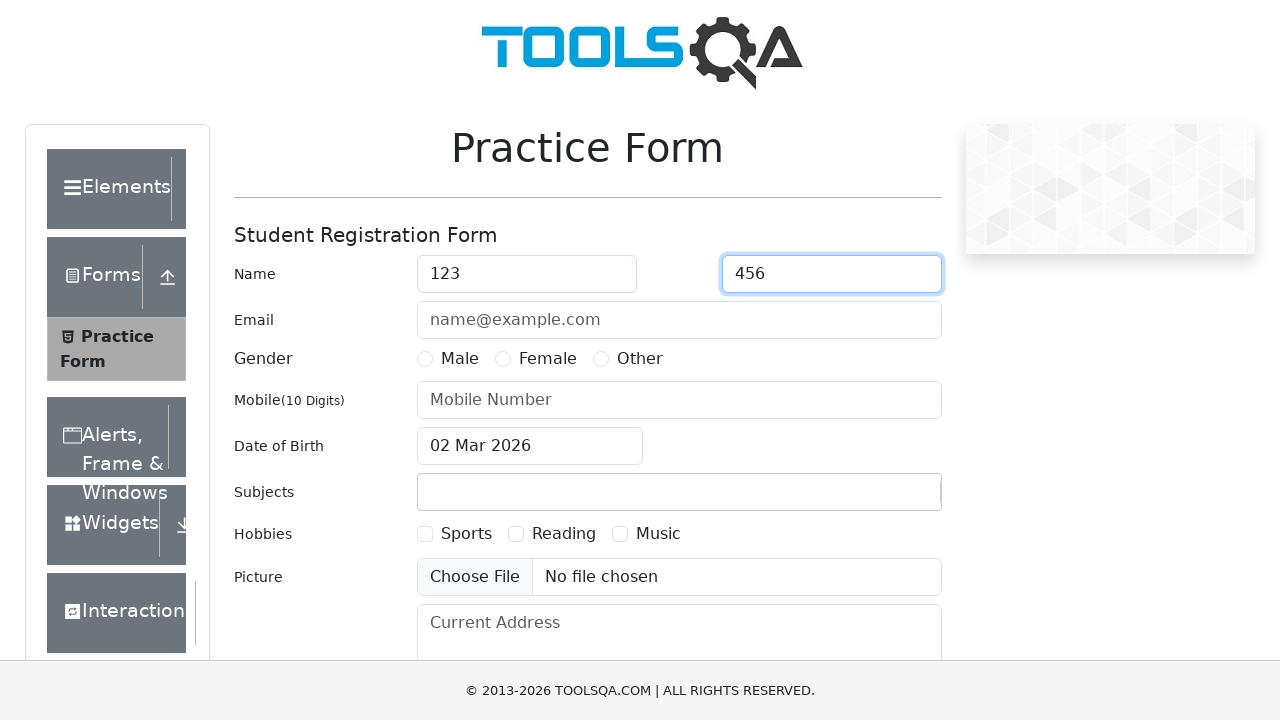

Filled email field with 'sarika@gmail.com' on #userEmail
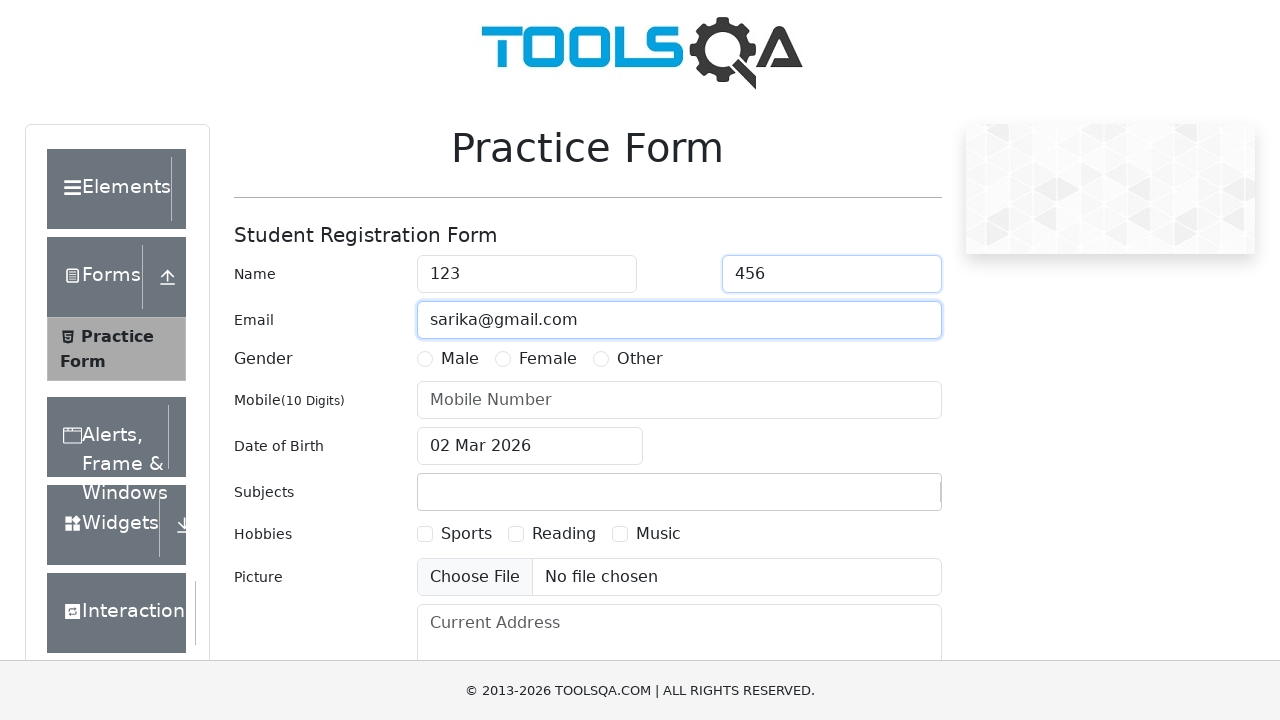

Selected Female gender option at (548, 359) on xpath=//label[text()='Female']
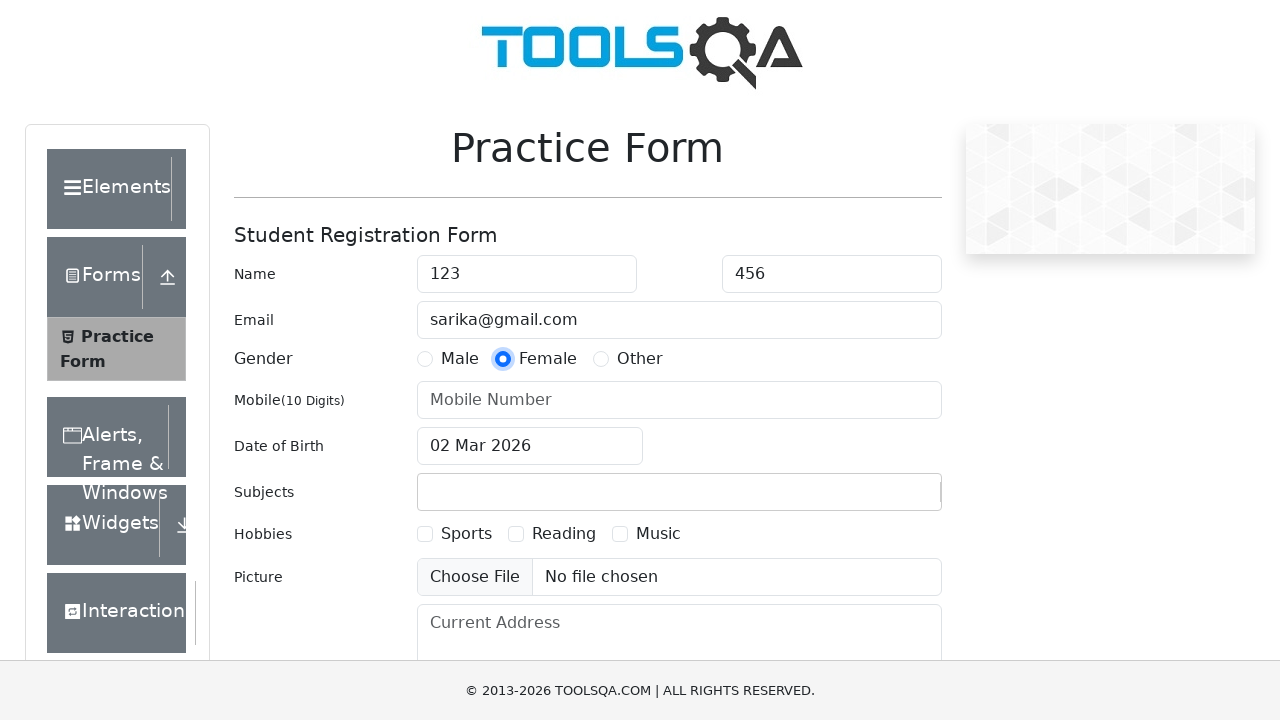

Filled mobile number field with '9816144057' on #userNumber
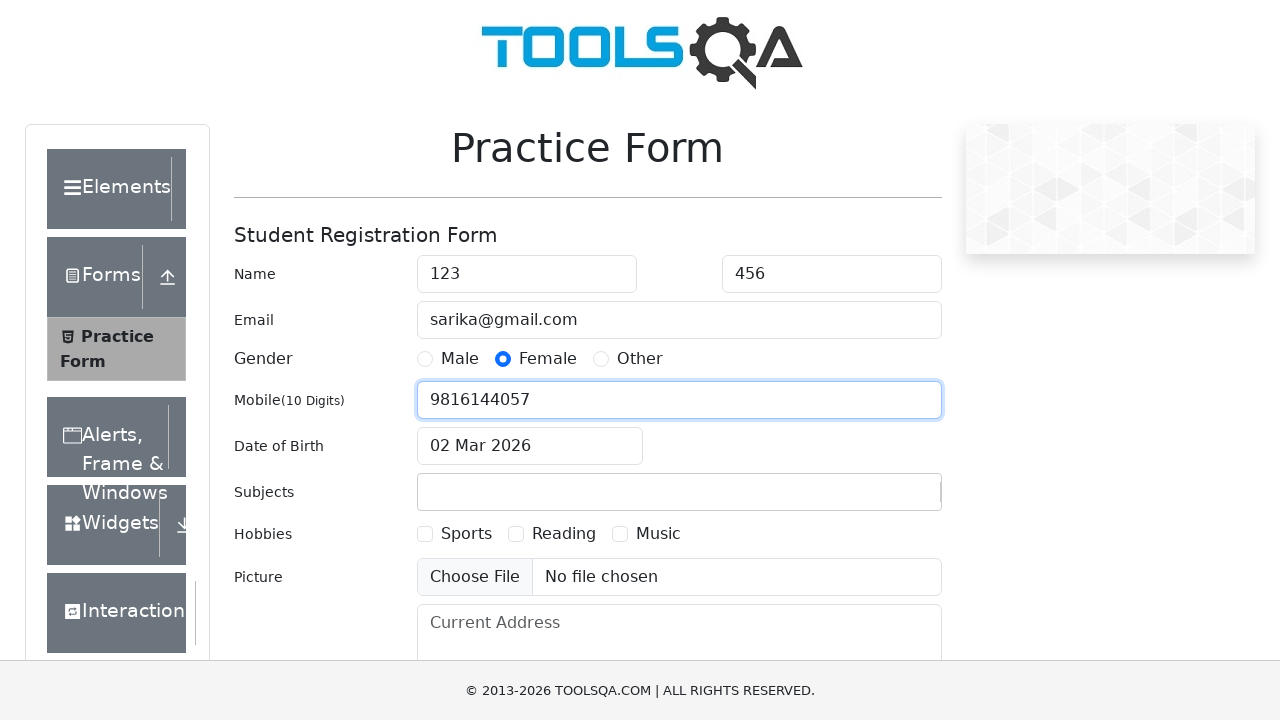

Clicked submit button to submit the form at (885, 499) on #submit
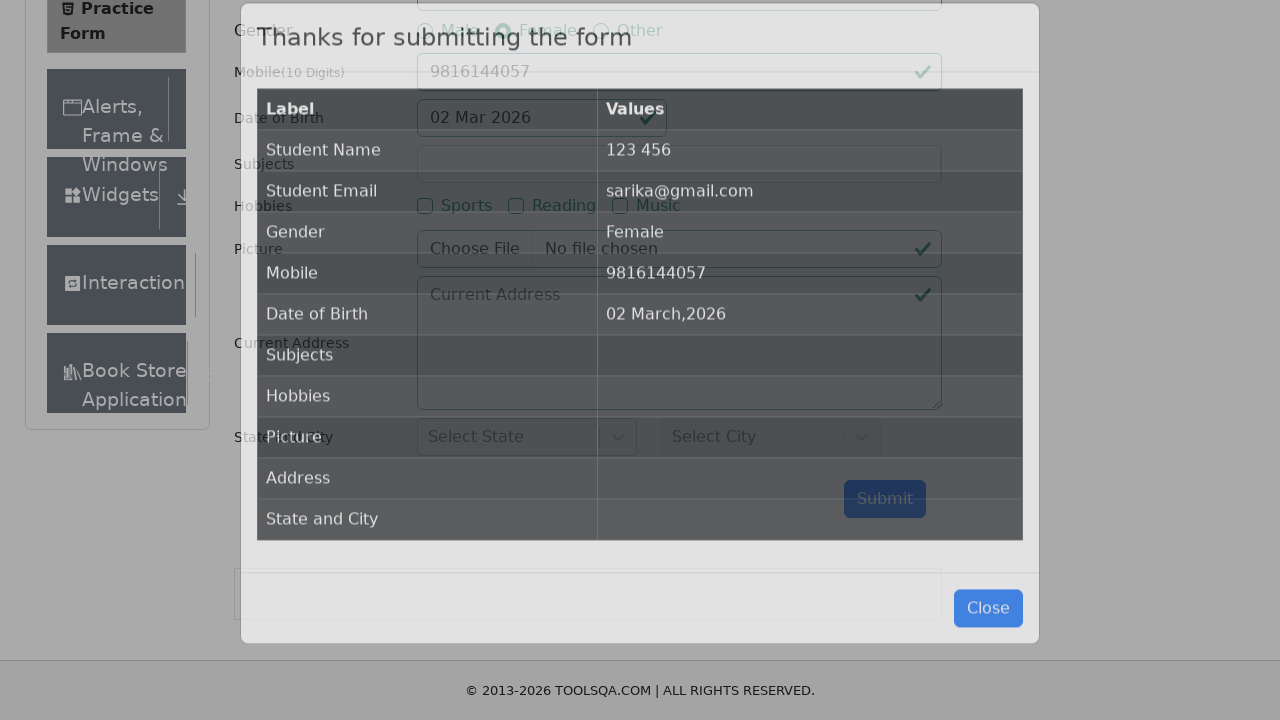

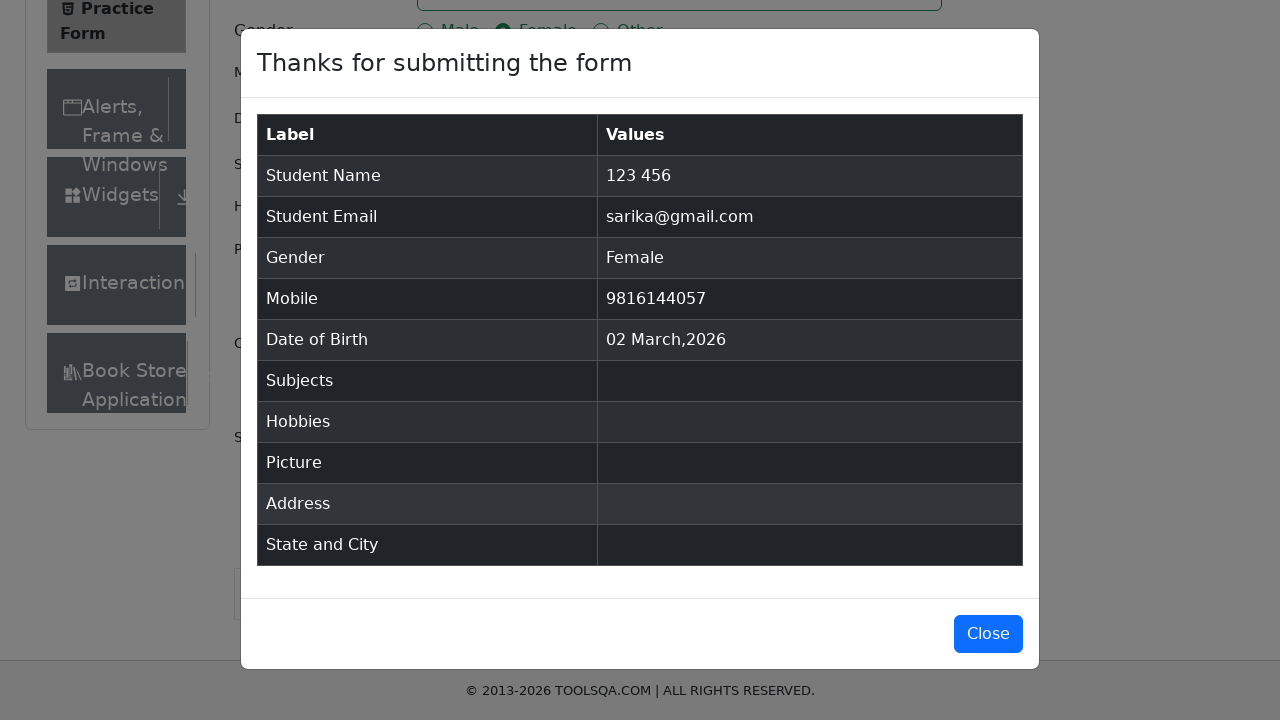